Tests iframe handling and JavaScript alert interaction on W3Schools by switching to an iframe, clicking a button that triggers an alert, accepting the alert, then switching back to the main content and clicking another button.

Starting URL: https://www.w3schools.com/js/tryit.asp?filename=tryjs_alert

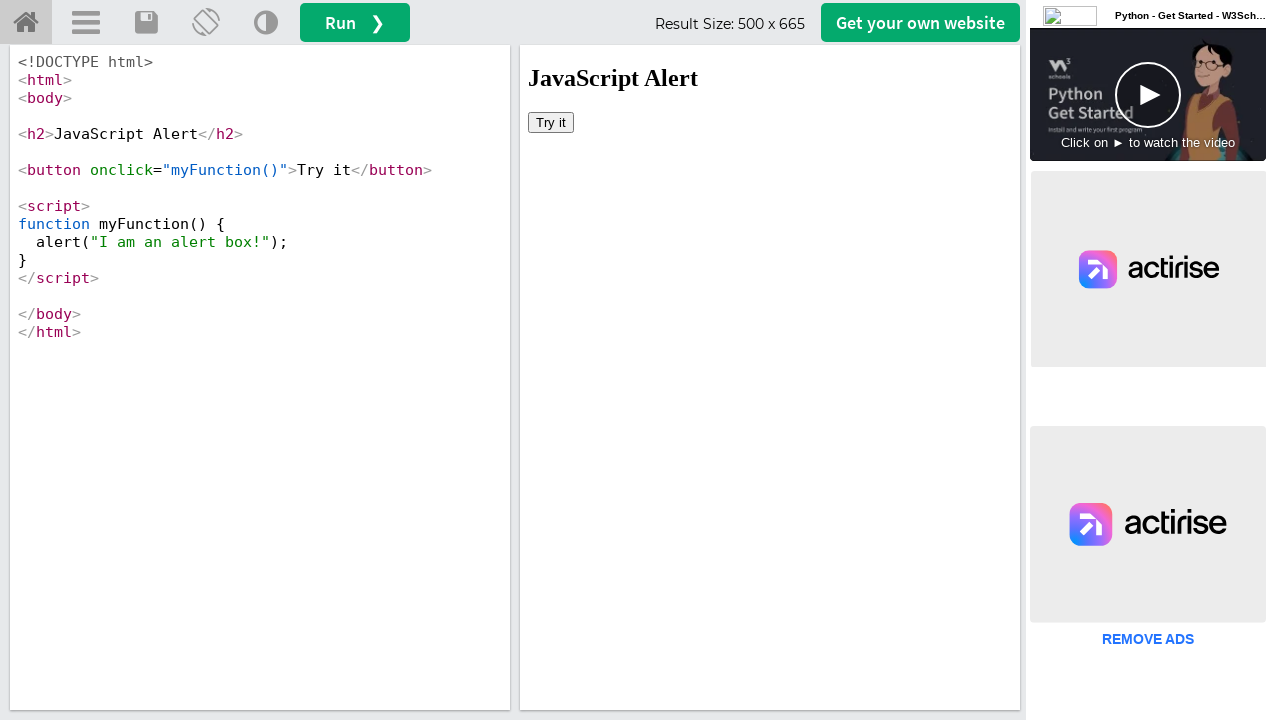

Located iframe with ID 'iframeResult'
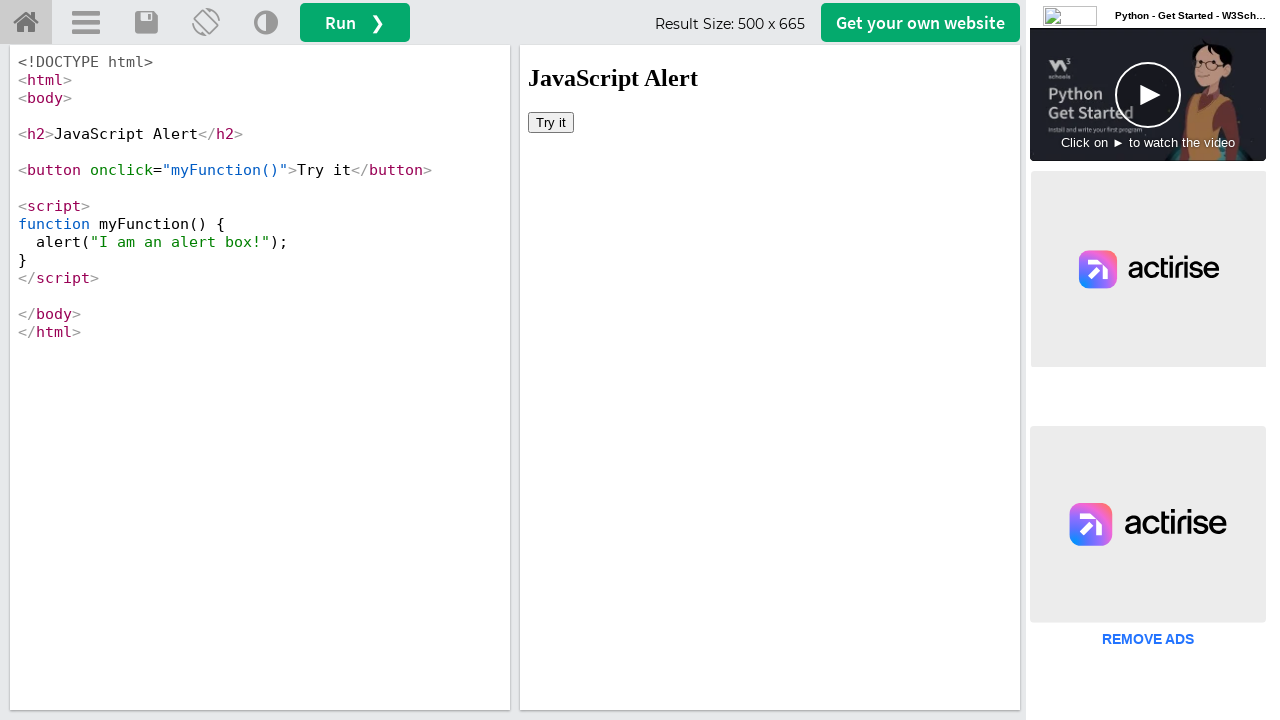

Clicked button inside iframe to trigger alert at (551, 122) on #iframeResult >> internal:control=enter-frame >> xpath=/html/body/button
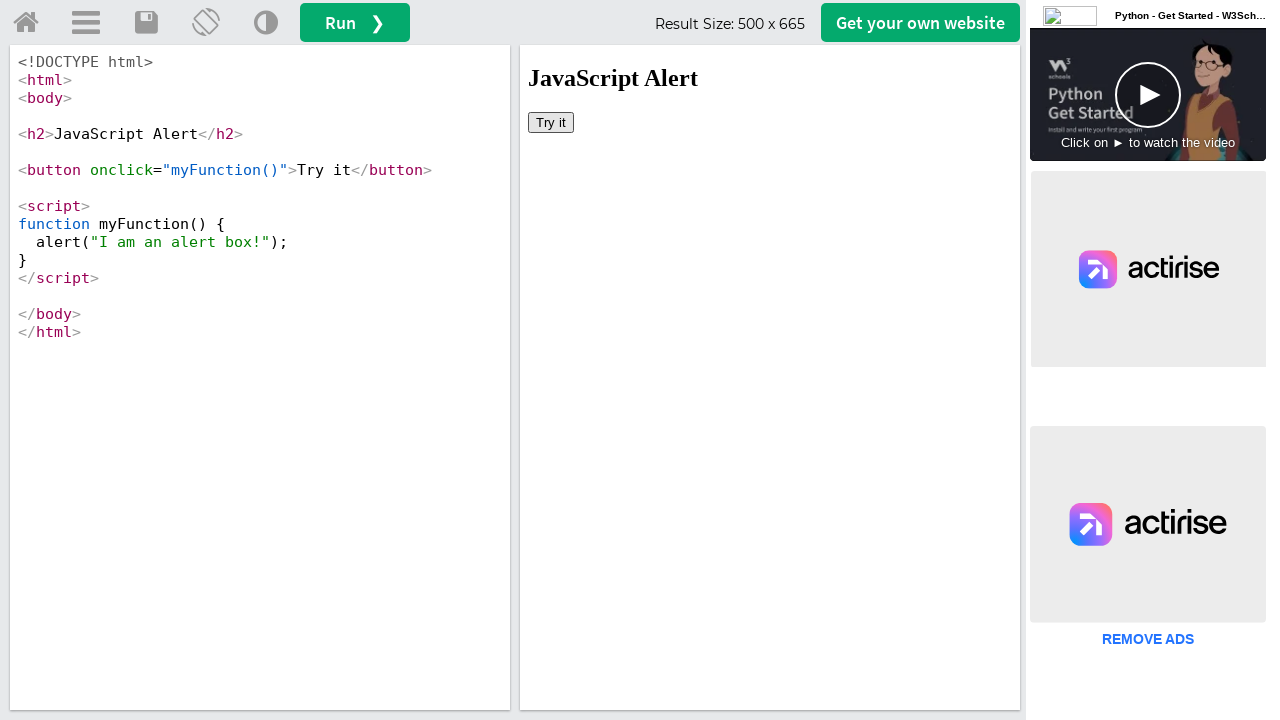

Set up dialog handler to accept alerts
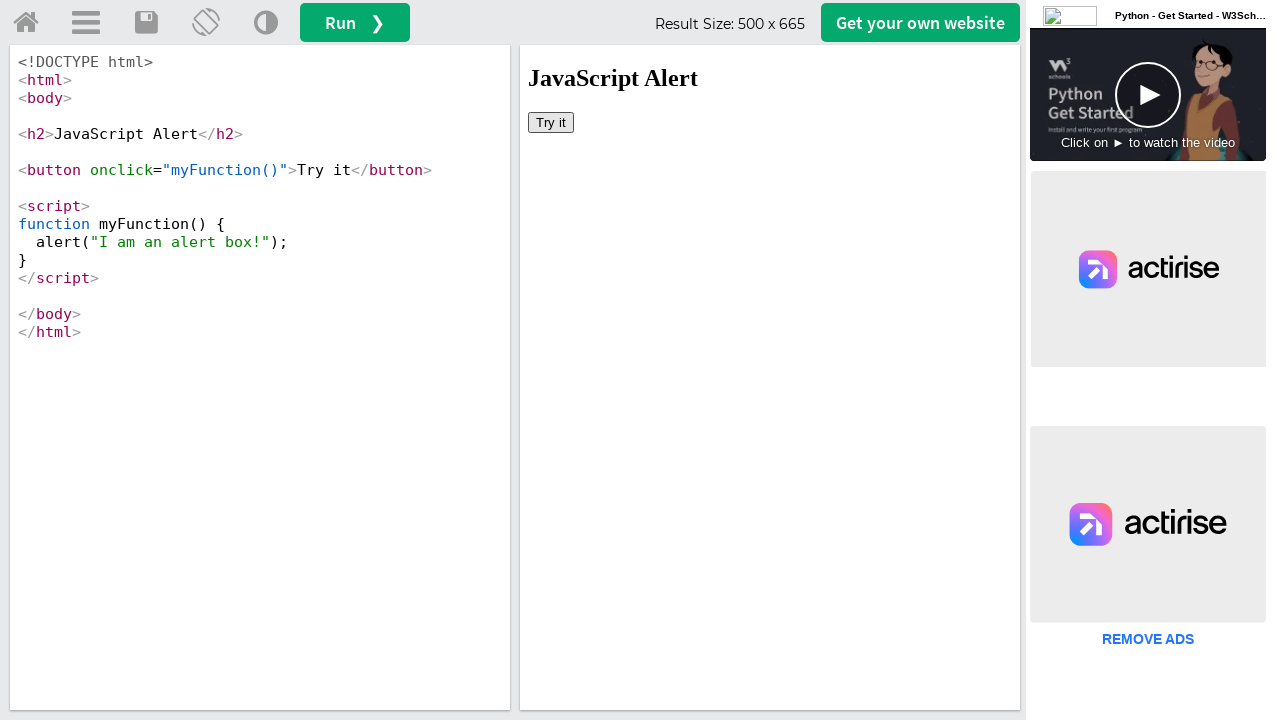

Waited 500ms for alert processing
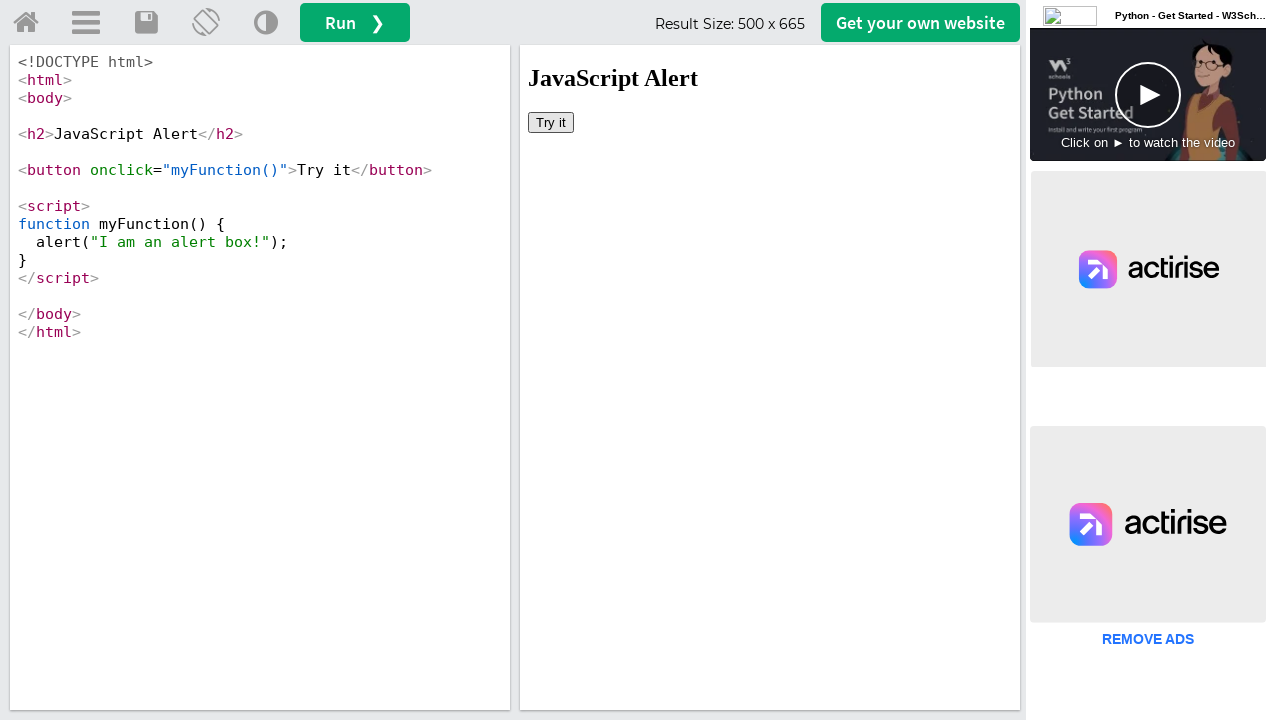

Clicked button inside iframe again to trigger second alert at (551, 122) on #iframeResult >> internal:control=enter-frame >> xpath=/html/body/button
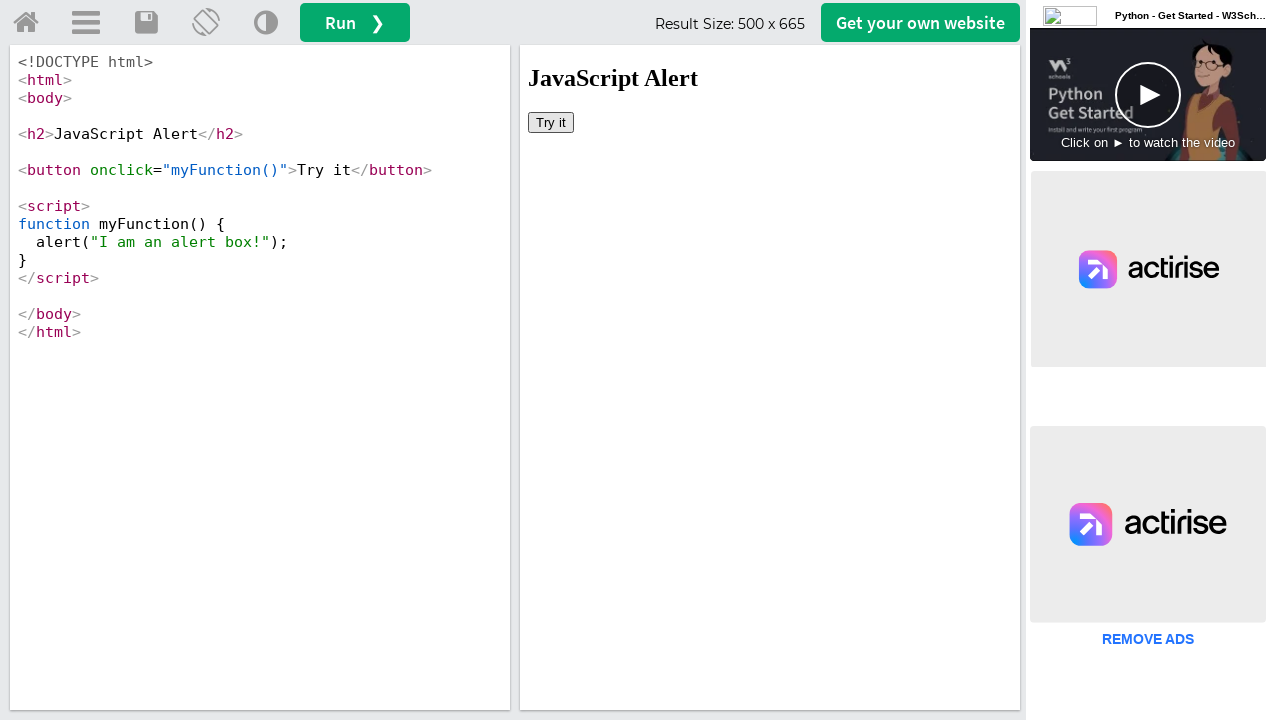

Waited 500ms for second alert to be accepted
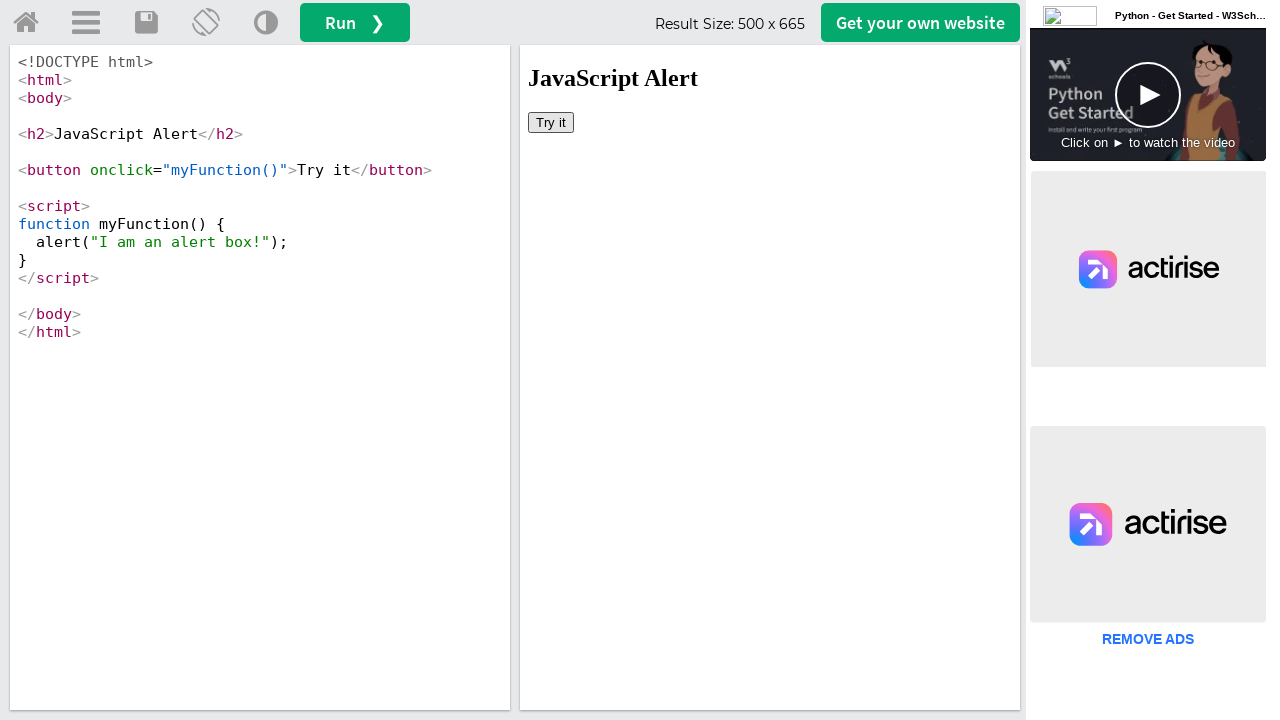

Clicked 'Get Certified' button in main content after switching back from iframe at (920, 22) on #getwebsitebtn
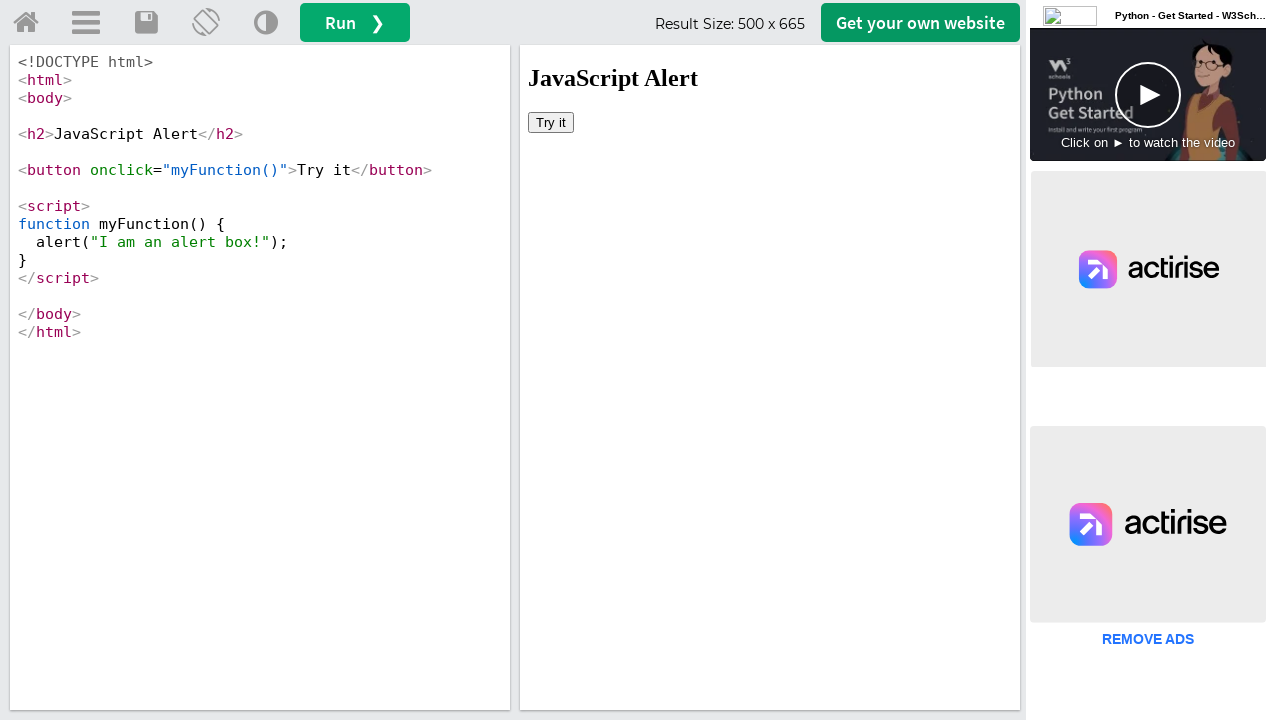

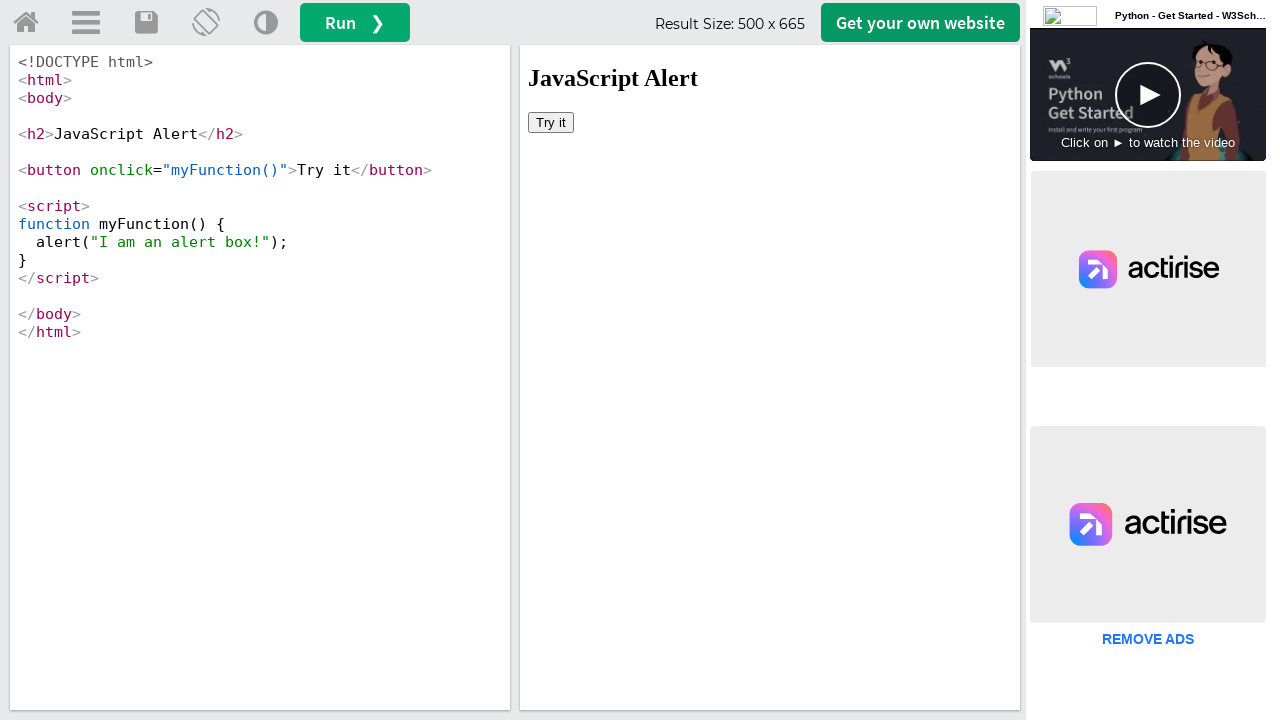